Tests window handling by opening a new window, switching between parent and child windows, and verifying text content in each window

Starting URL: https://the-internet.herokuapp.com/

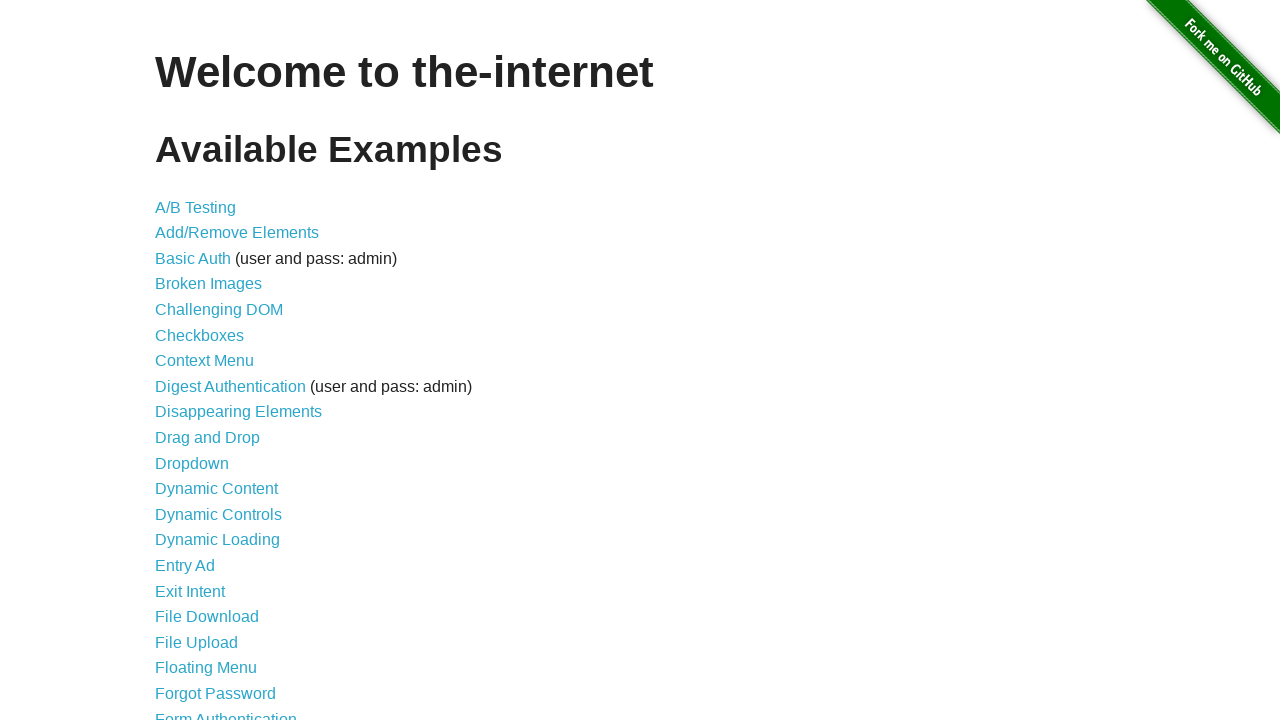

Clicked on Multiple Windows link at (218, 369) on text='Multiple Windows'
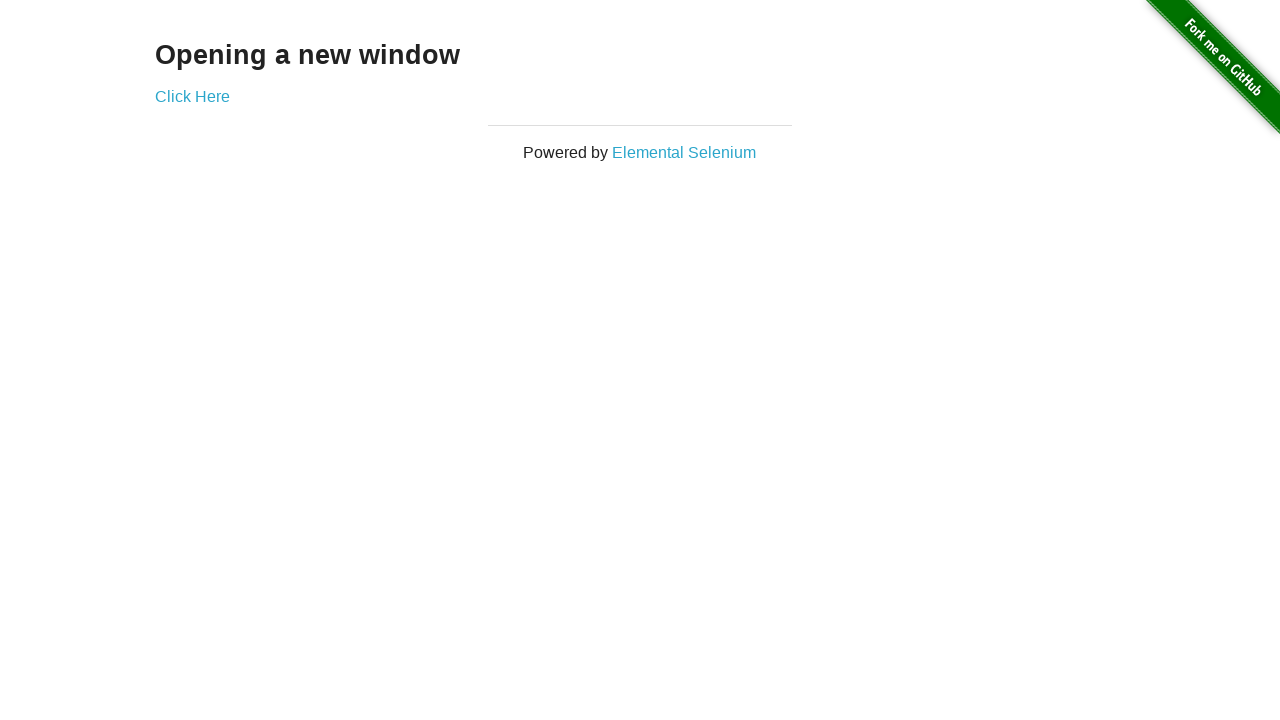

Clicked 'Click Here' button to open new window at (192, 96) on text='Click Here'
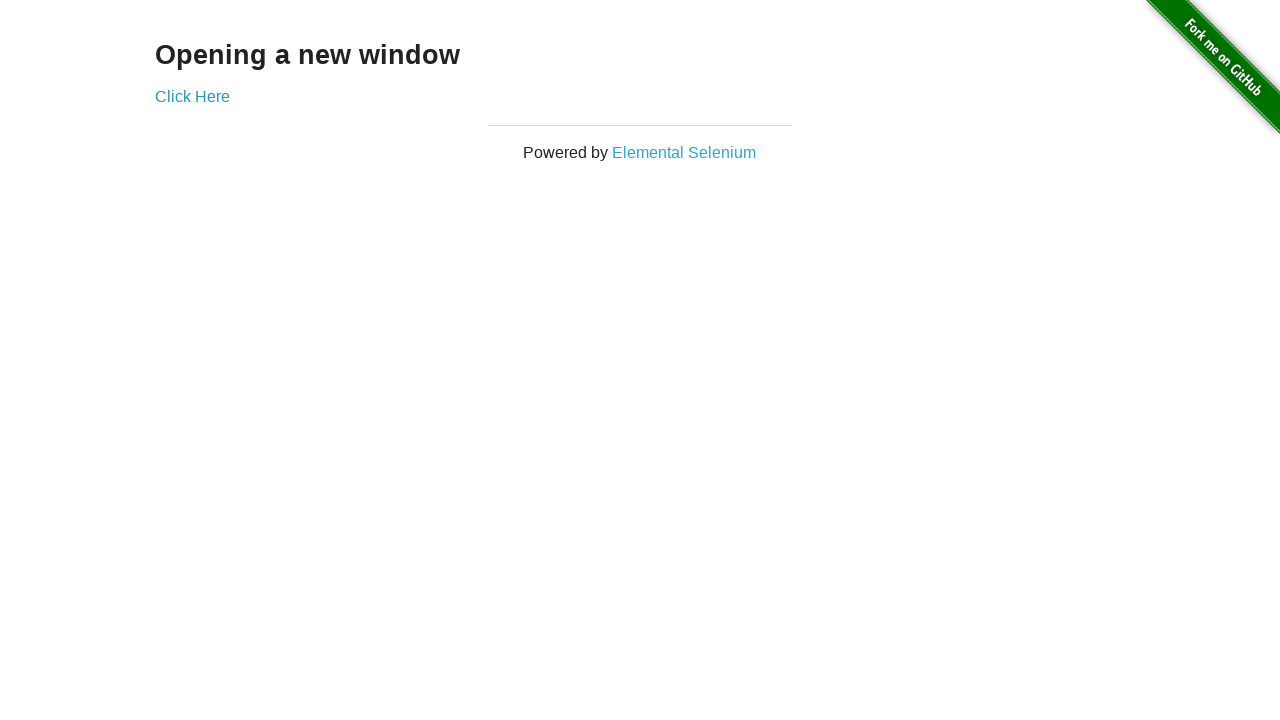

New window opened and captured
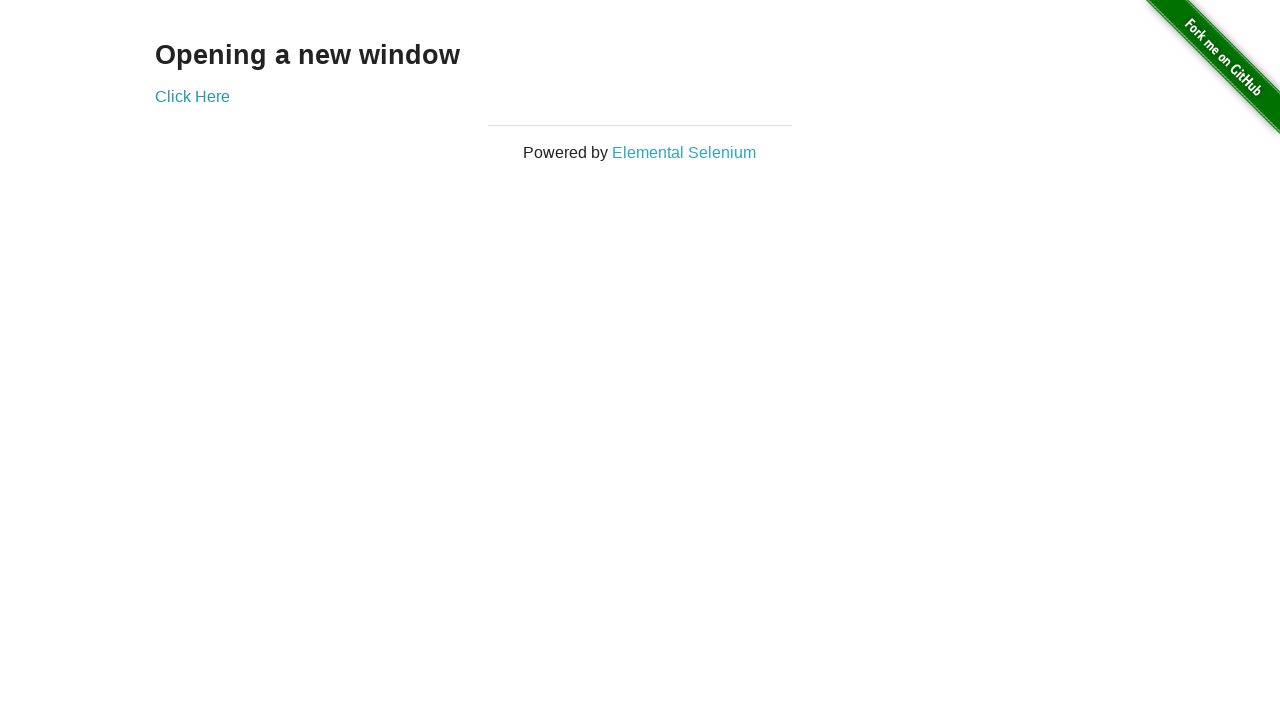

Retrieved text from new window: 'New Window'
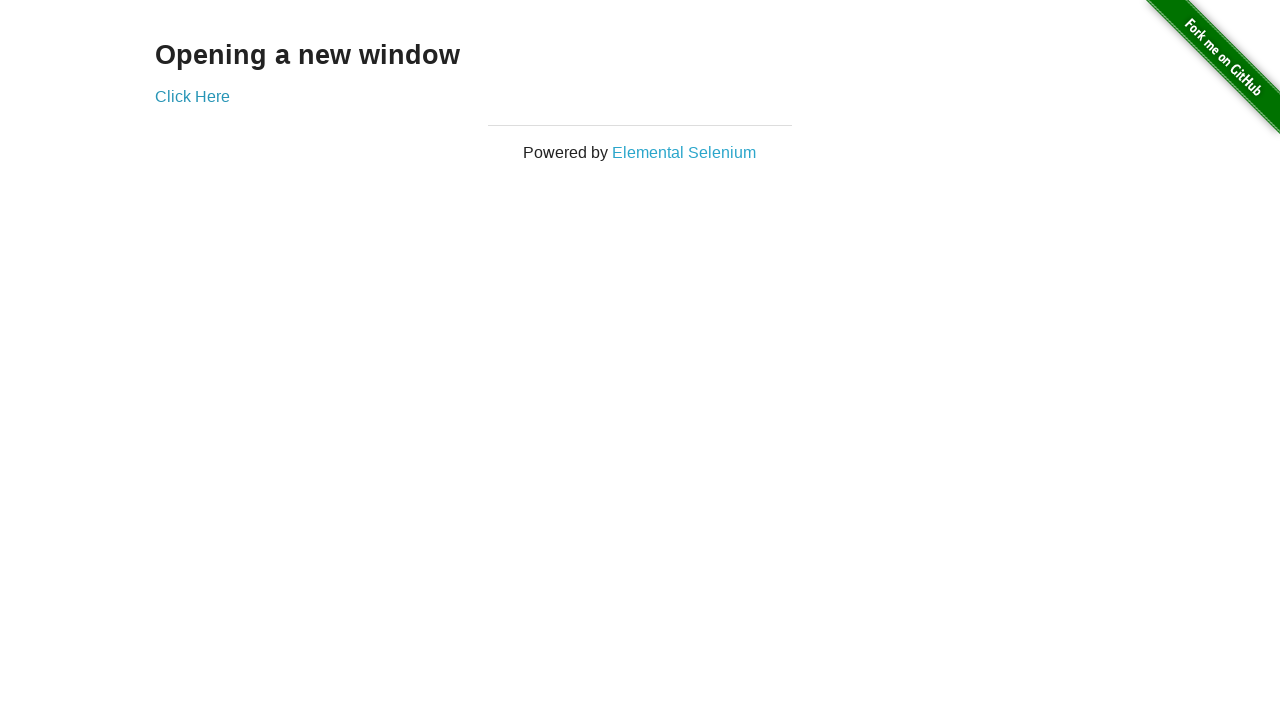

Printed new window text: New Window
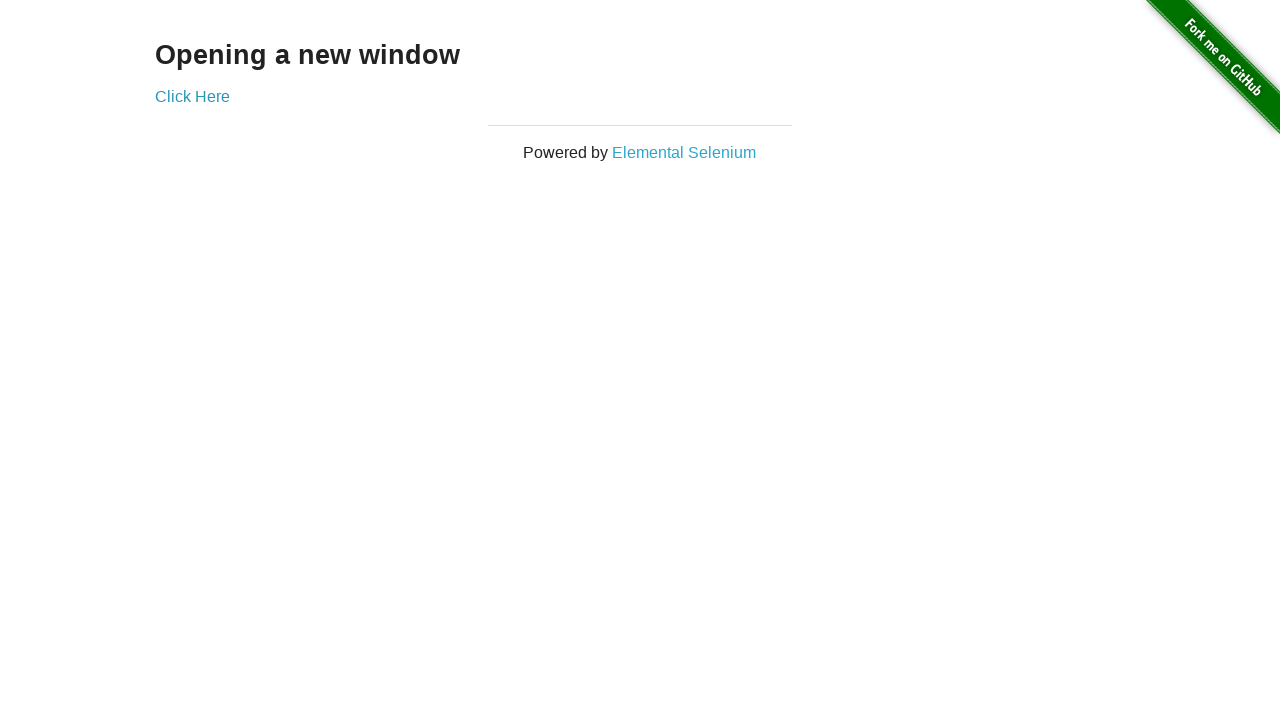

Retrieved text from original window: 'Opening a new window'
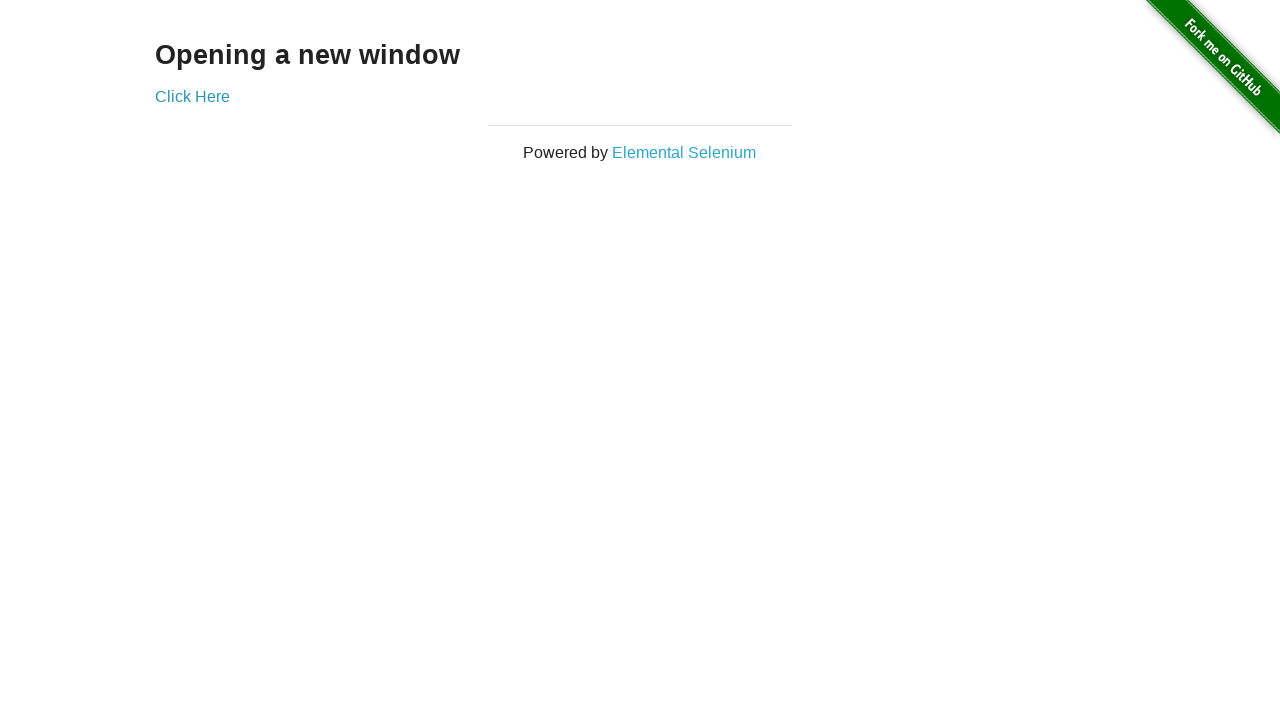

Printed original window text: Opening a new window
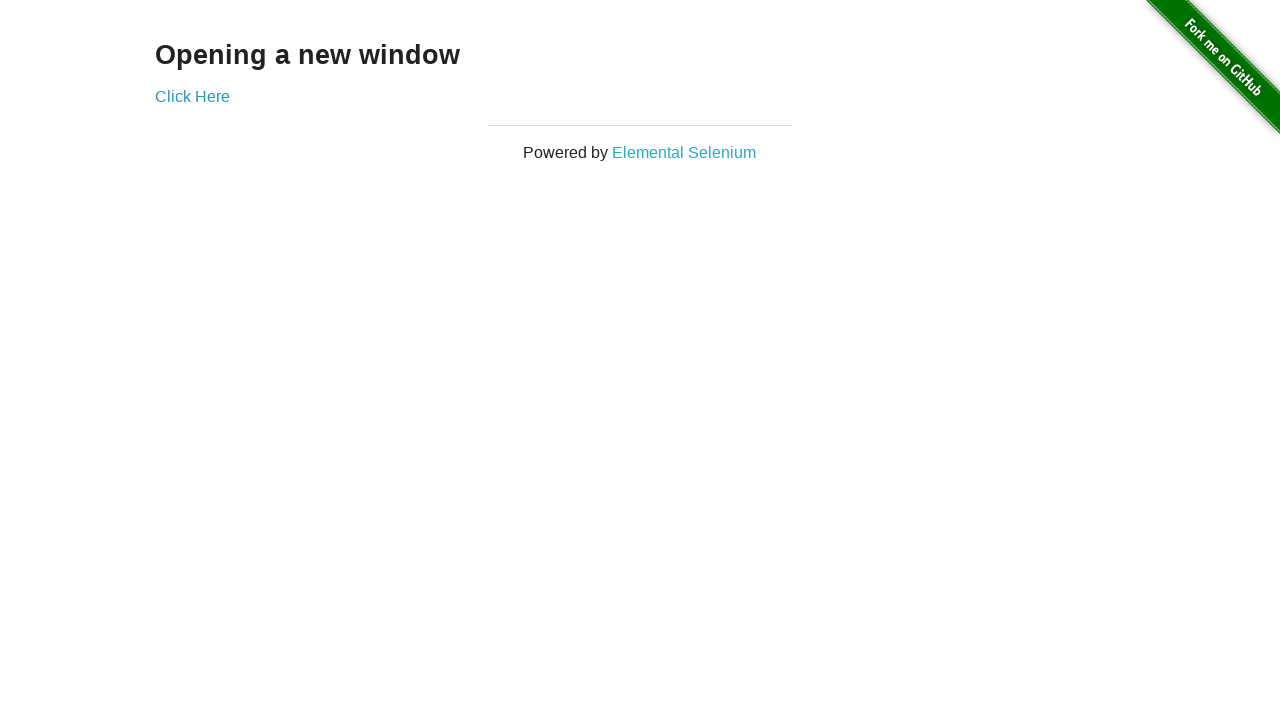

Closed the new window
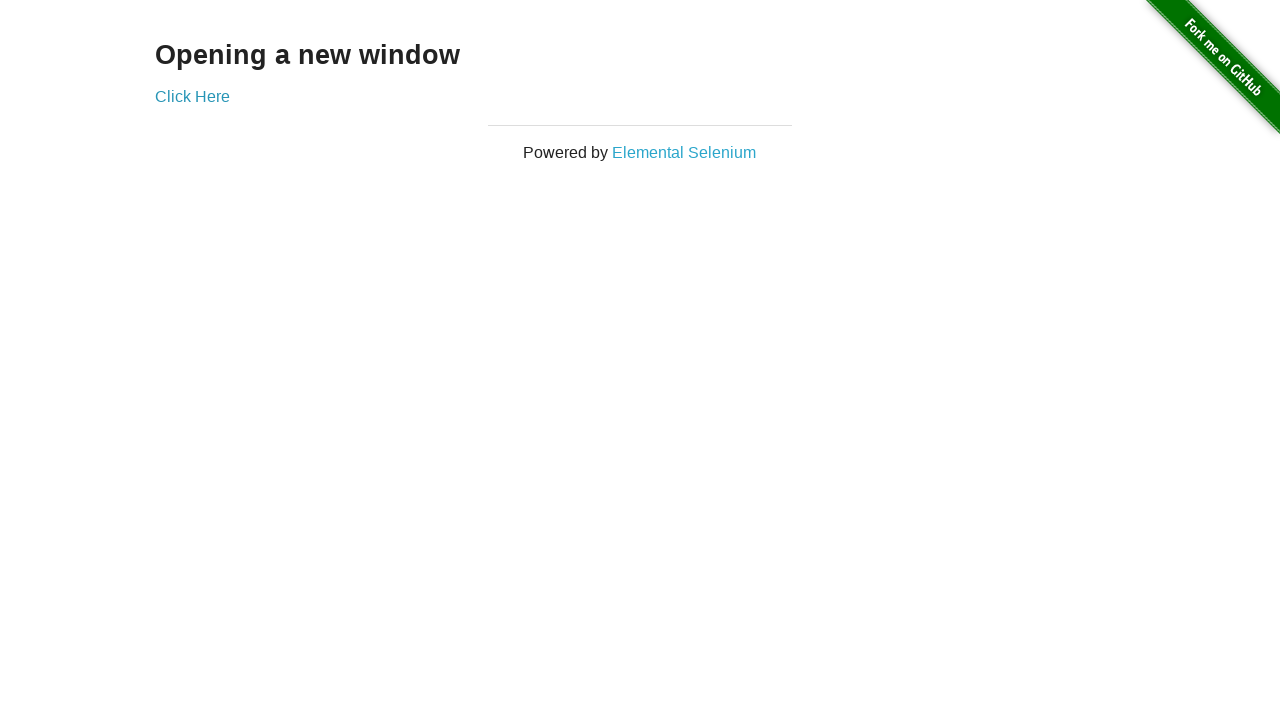

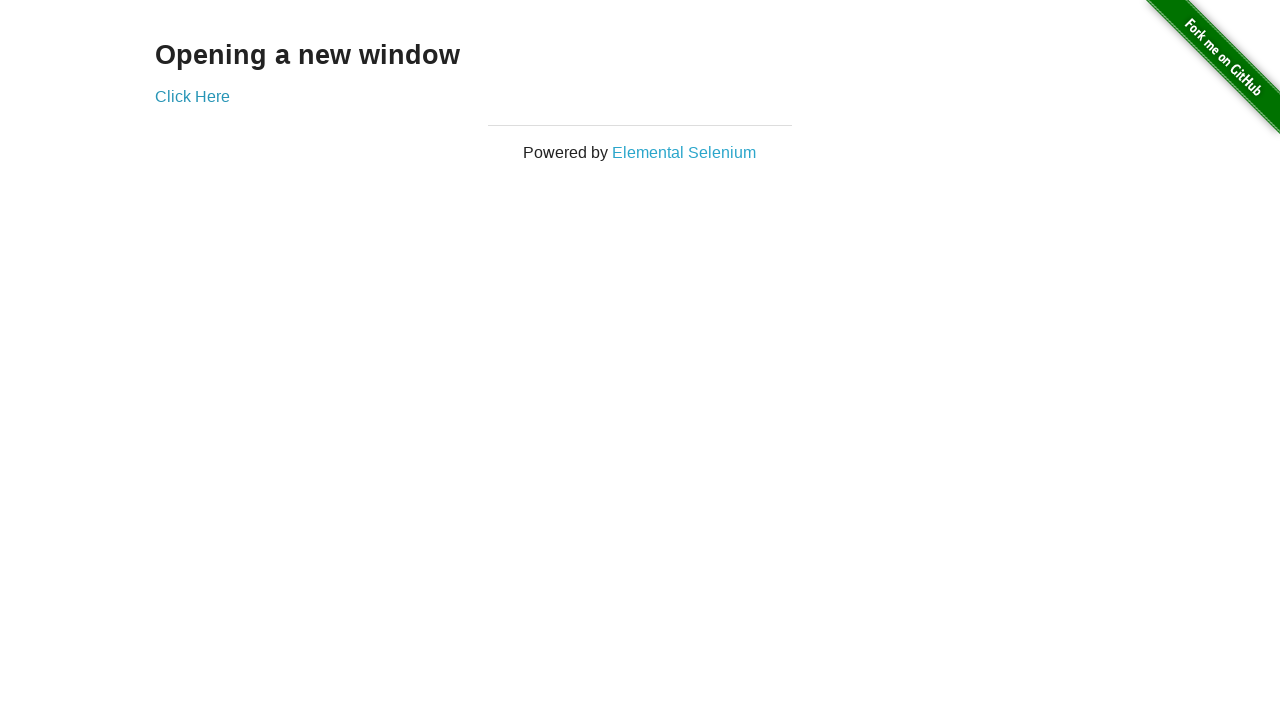